Tests form validation with numeric values in name fields to verify they pass validation

Starting URL: https://testpages.eviltester.com/styled/validation/input-validation.html

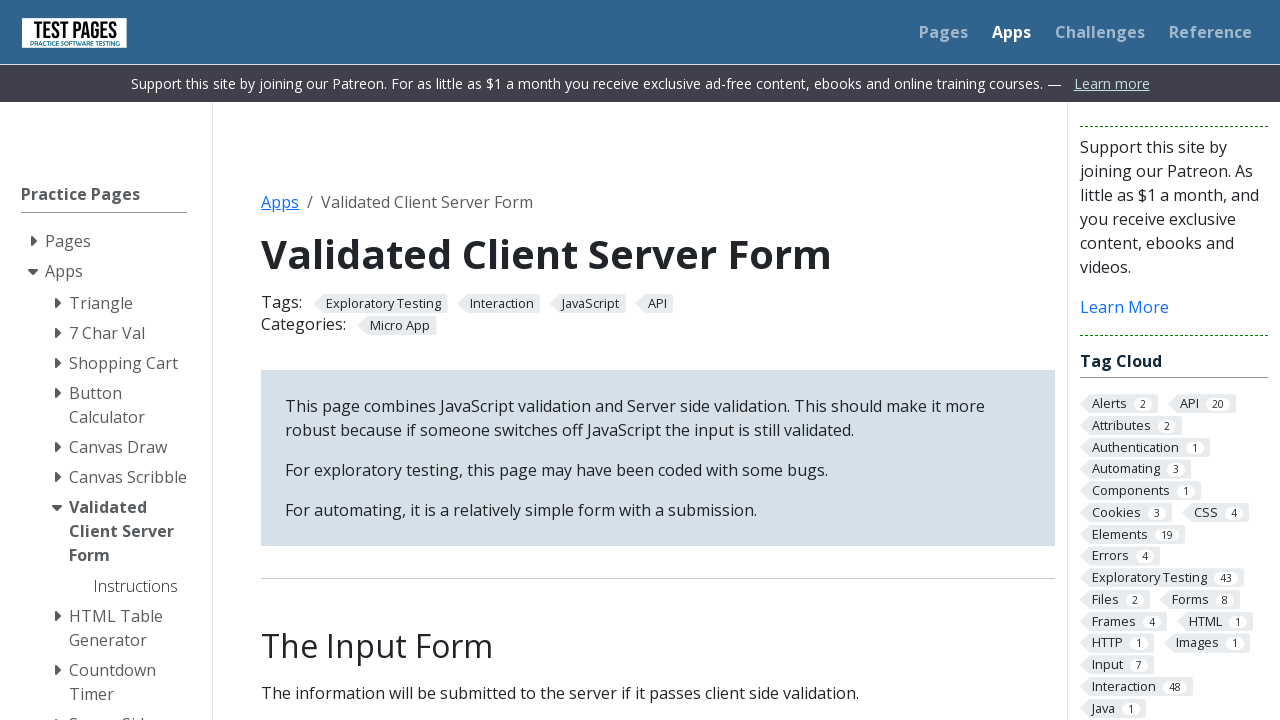

Filled firstname field with numeric value '789987' on #firstname
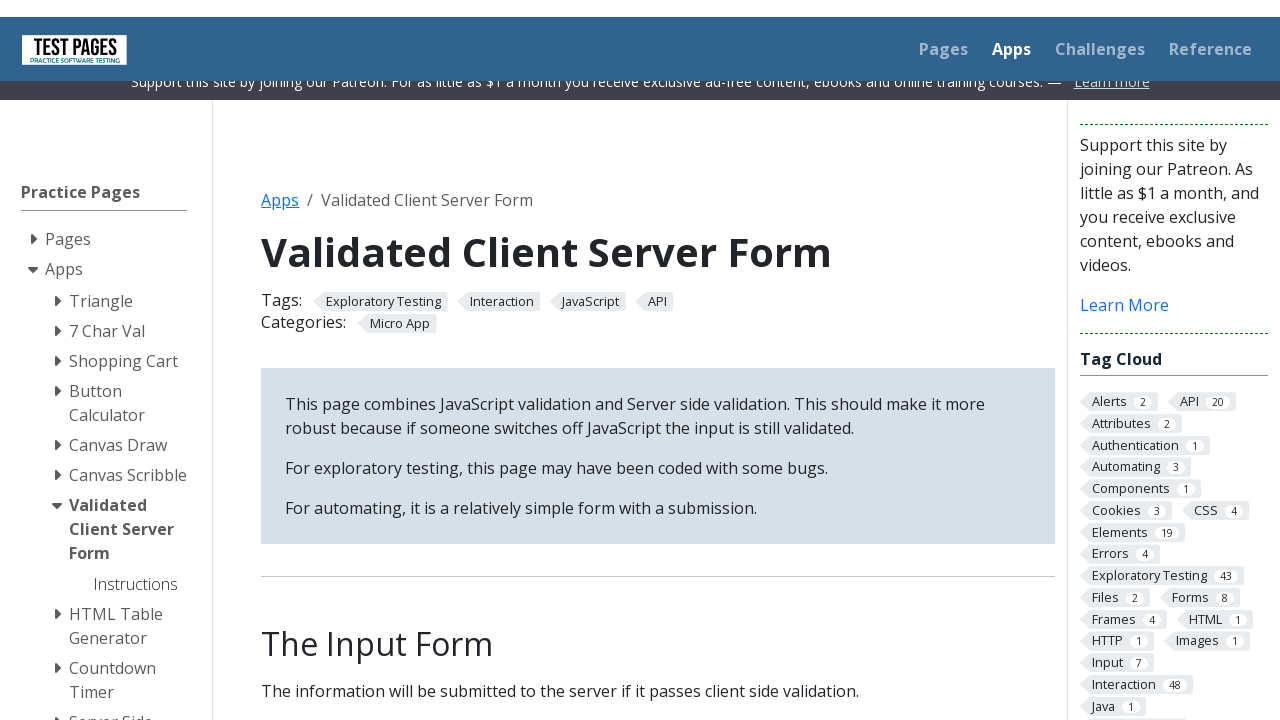

Filled surname field with numeric value '23456788900987' on #surname
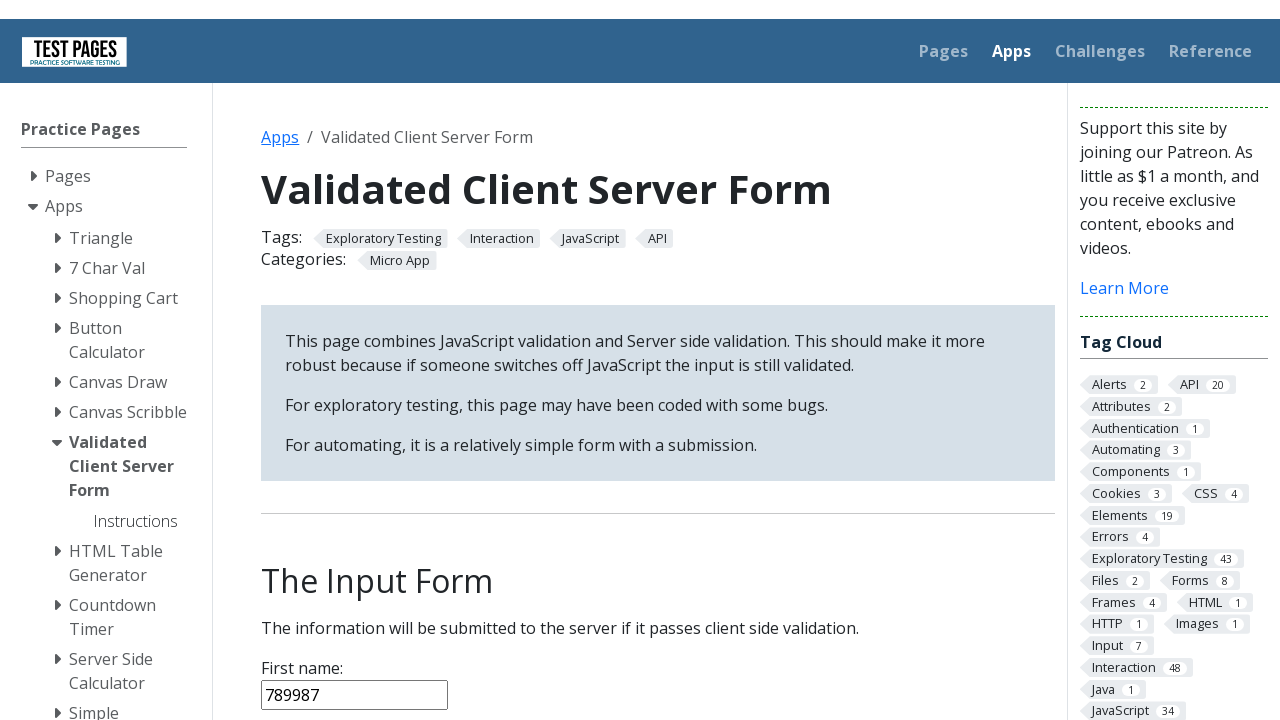

Filled age field with value '18' on #age
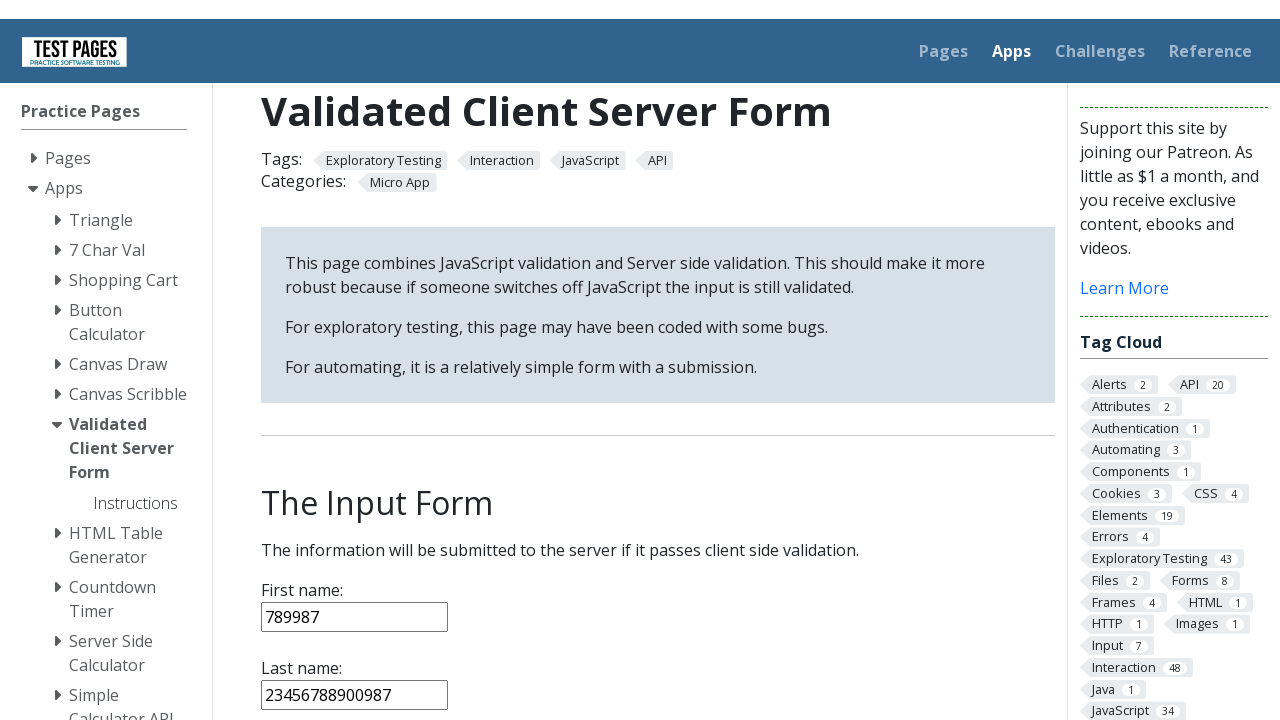

Selected 'Hungary' from country dropdown on select[name='country']
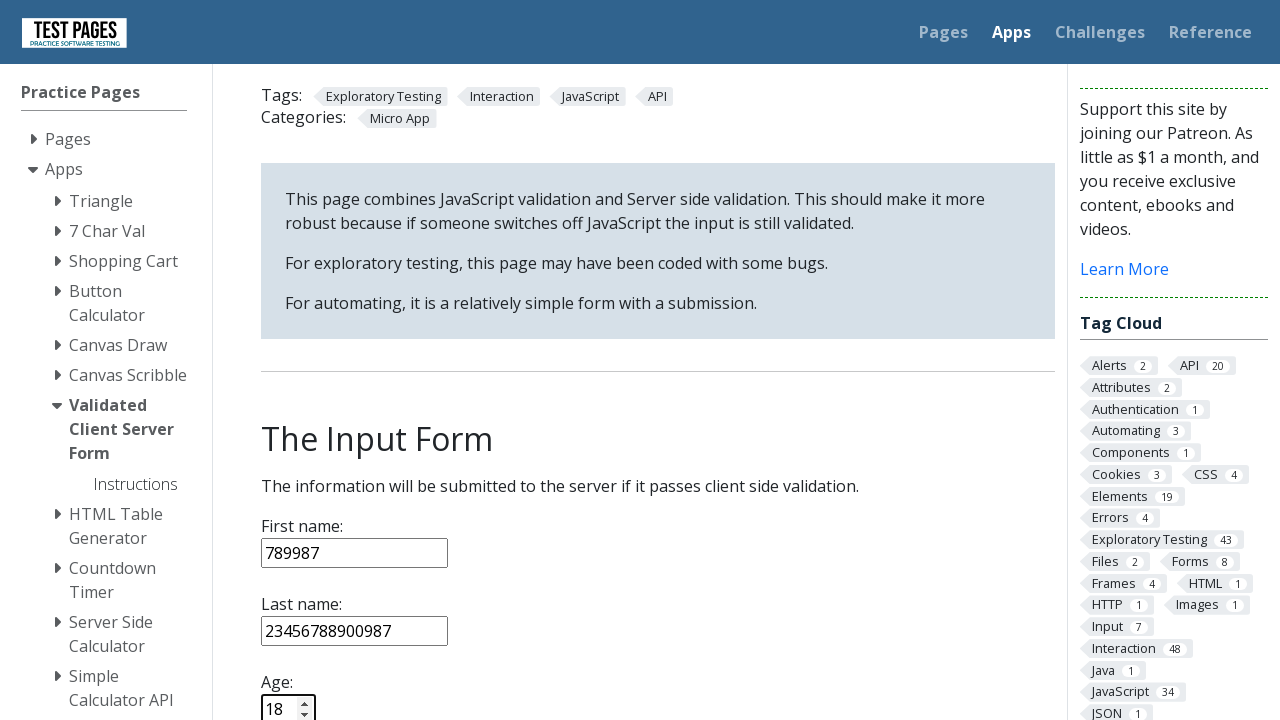

Filled notes field with ':)' on #notes
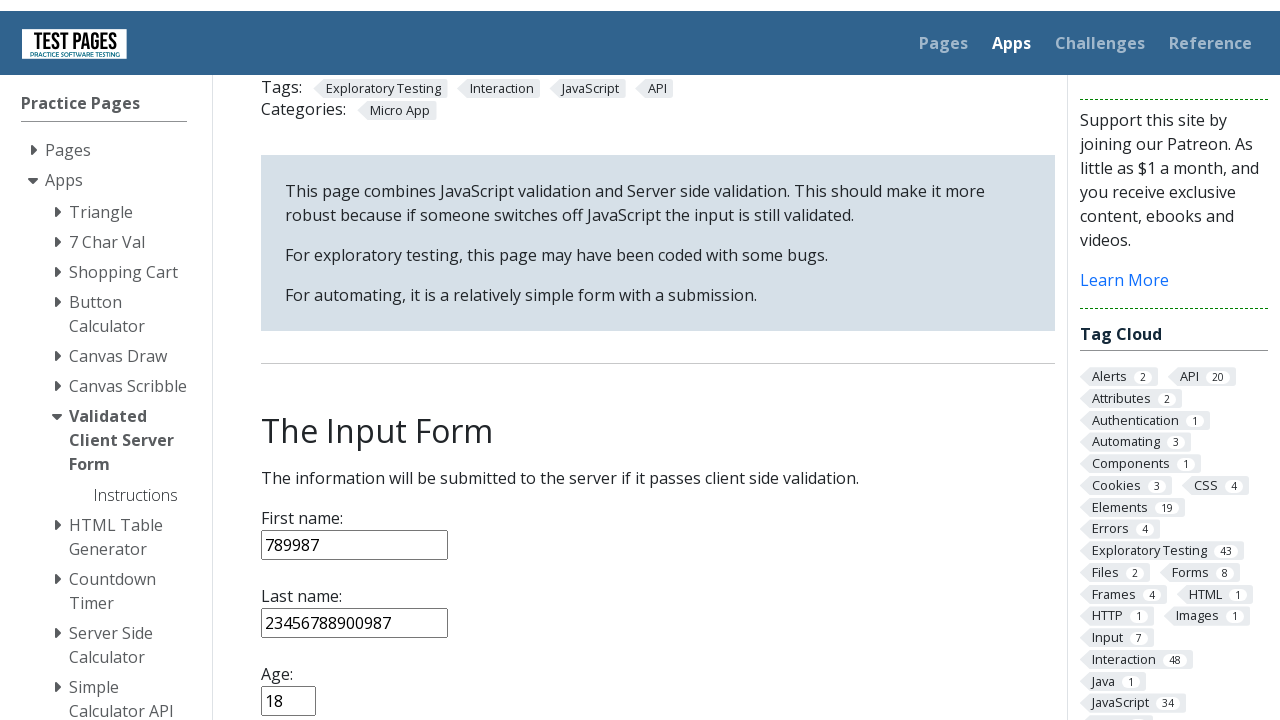

Clicked submit button to validate form with numeric name values at (296, 368) on input[type='submit']
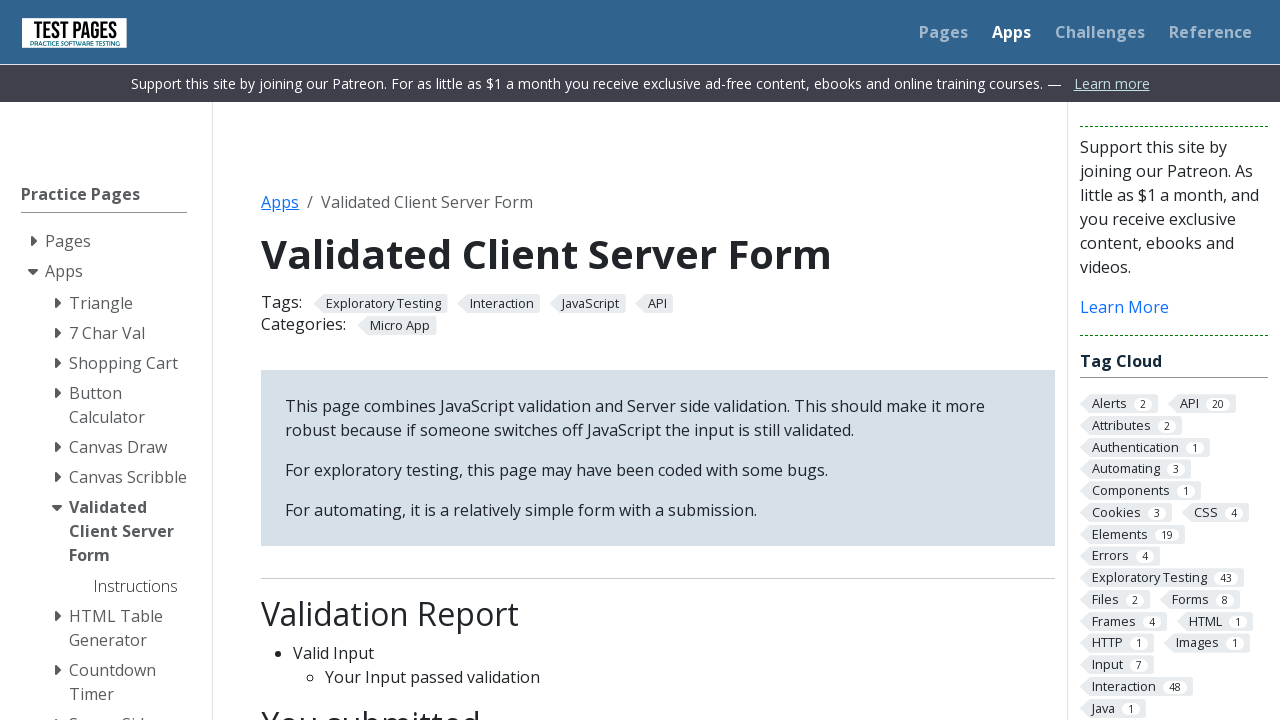

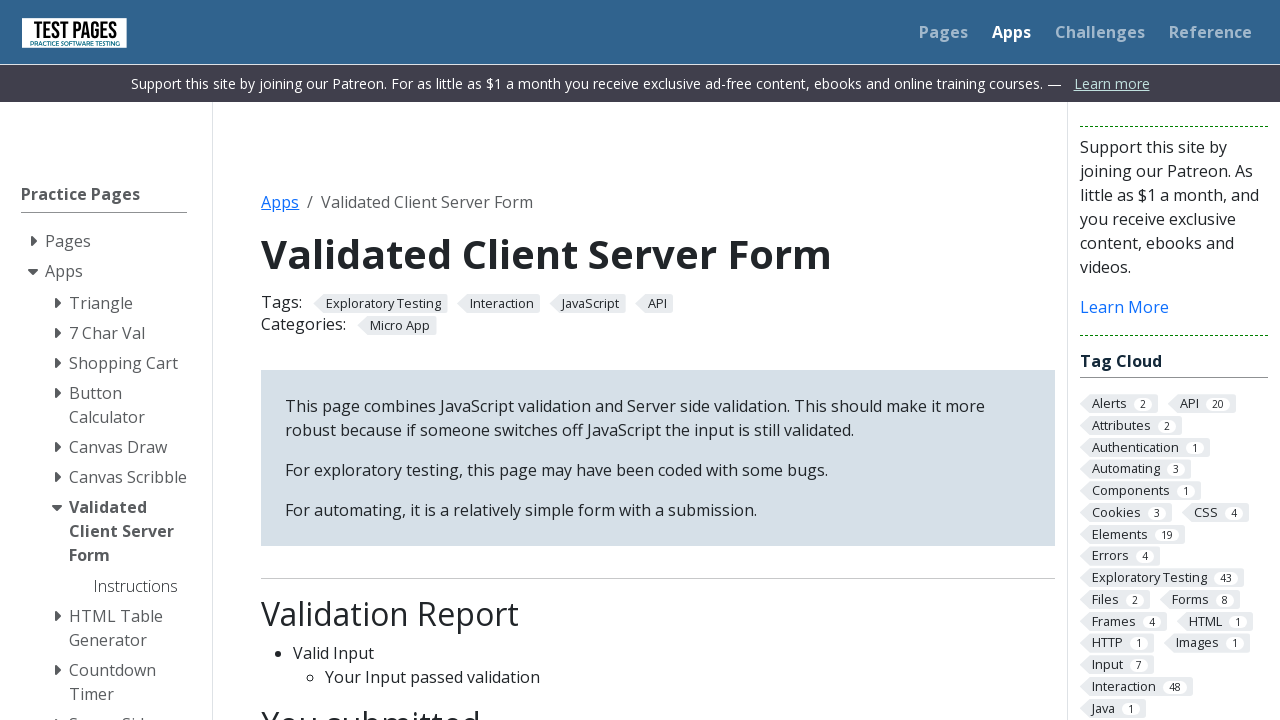